Tests checkbox functionality by selecting a checkbox, verifying its selection state, and counting total checkboxes on the page

Starting URL: https://rahulshettyacademy.com/AutomationPractice/

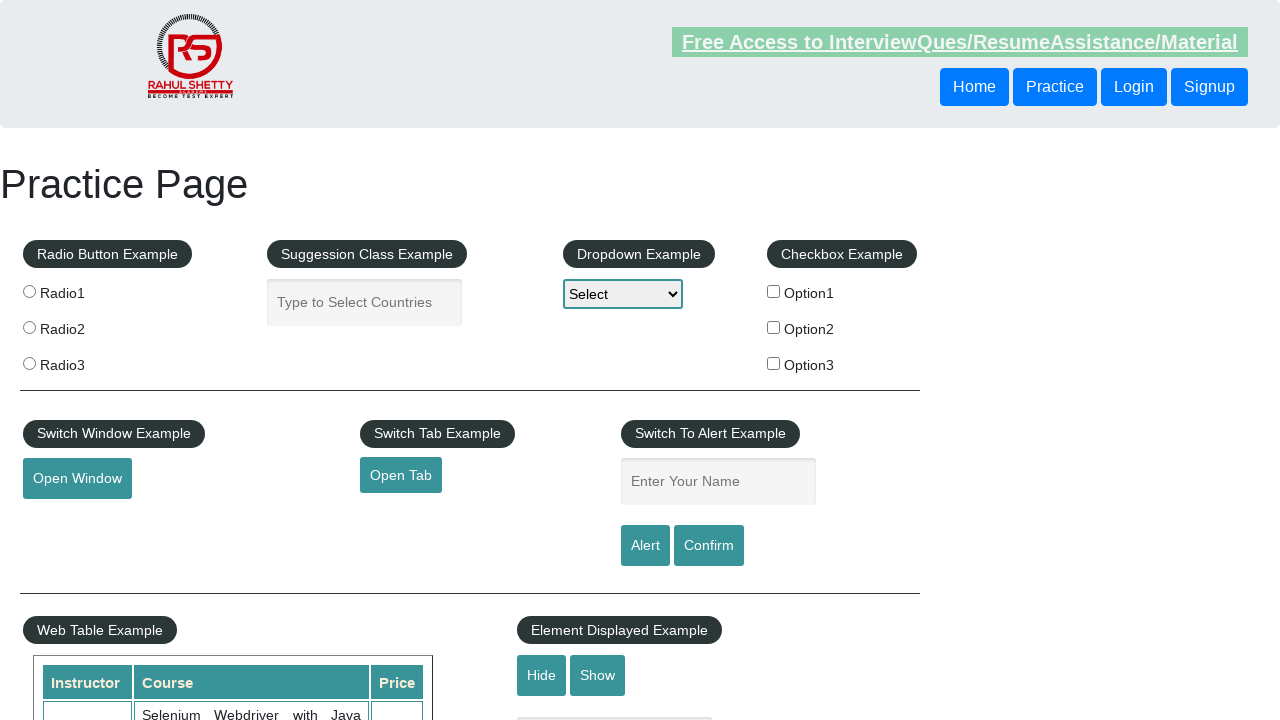

Navigated to AutomationPractice page
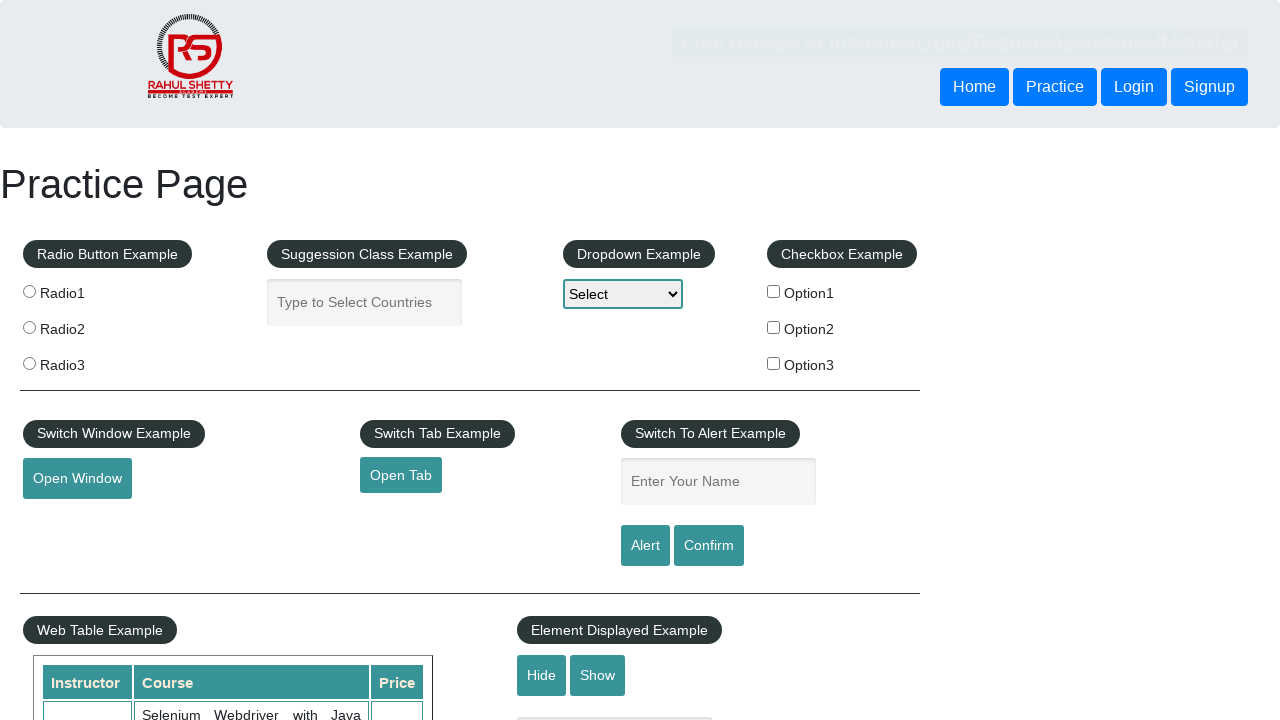

Clicked the first checkbox (checkBoxOption1) at (774, 291) on input[name='checkBoxOption1']
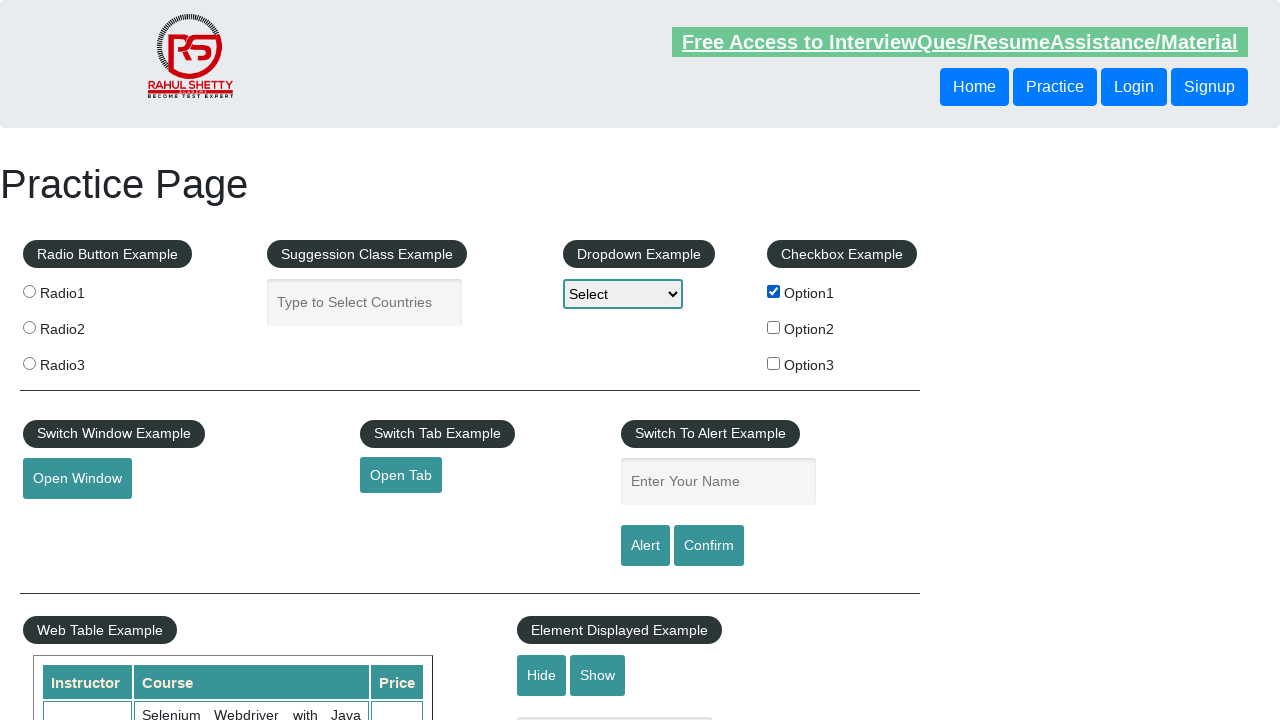

Verified that checkBoxOption1 is selected
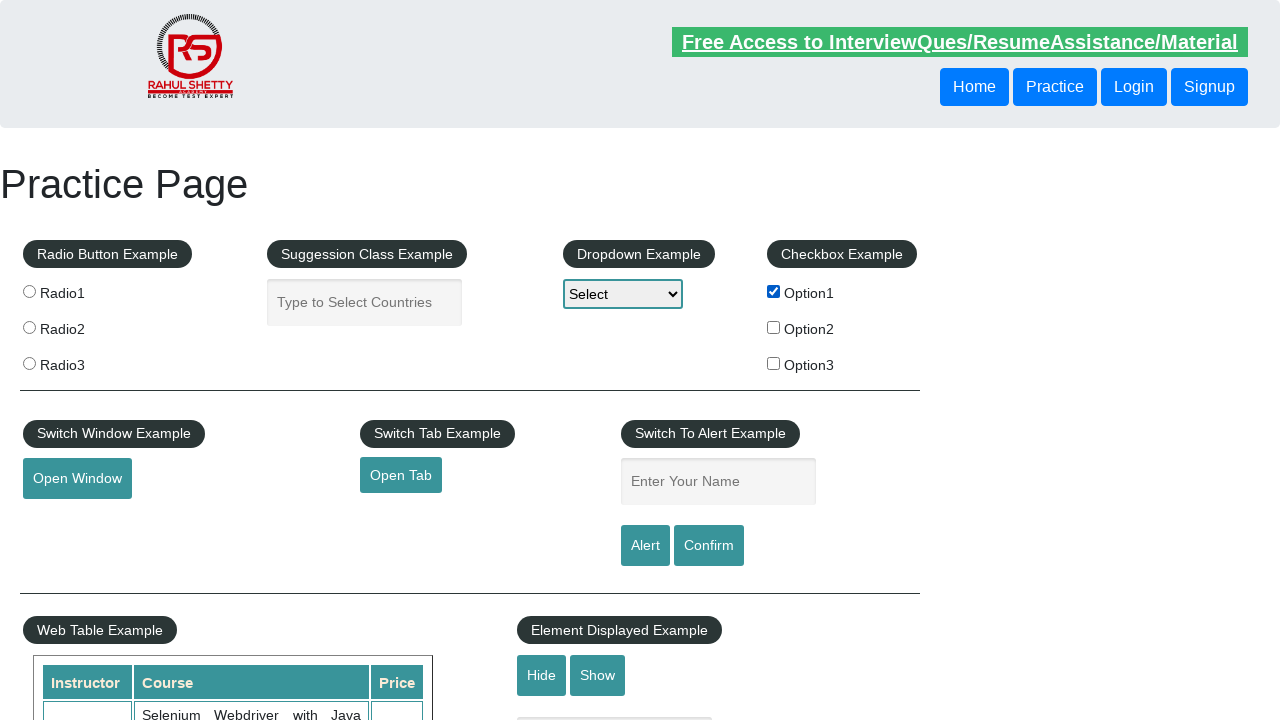

Counted total checkboxes on the page: 3
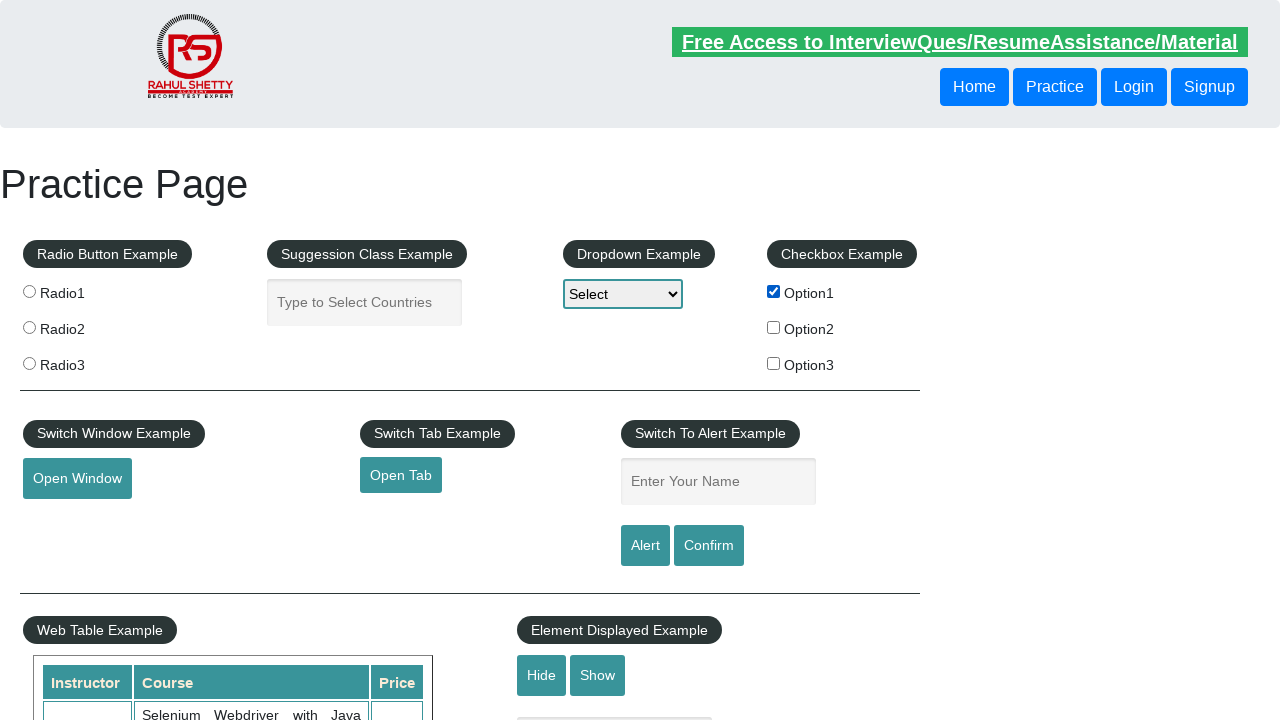

Printed checkbox count result: 3
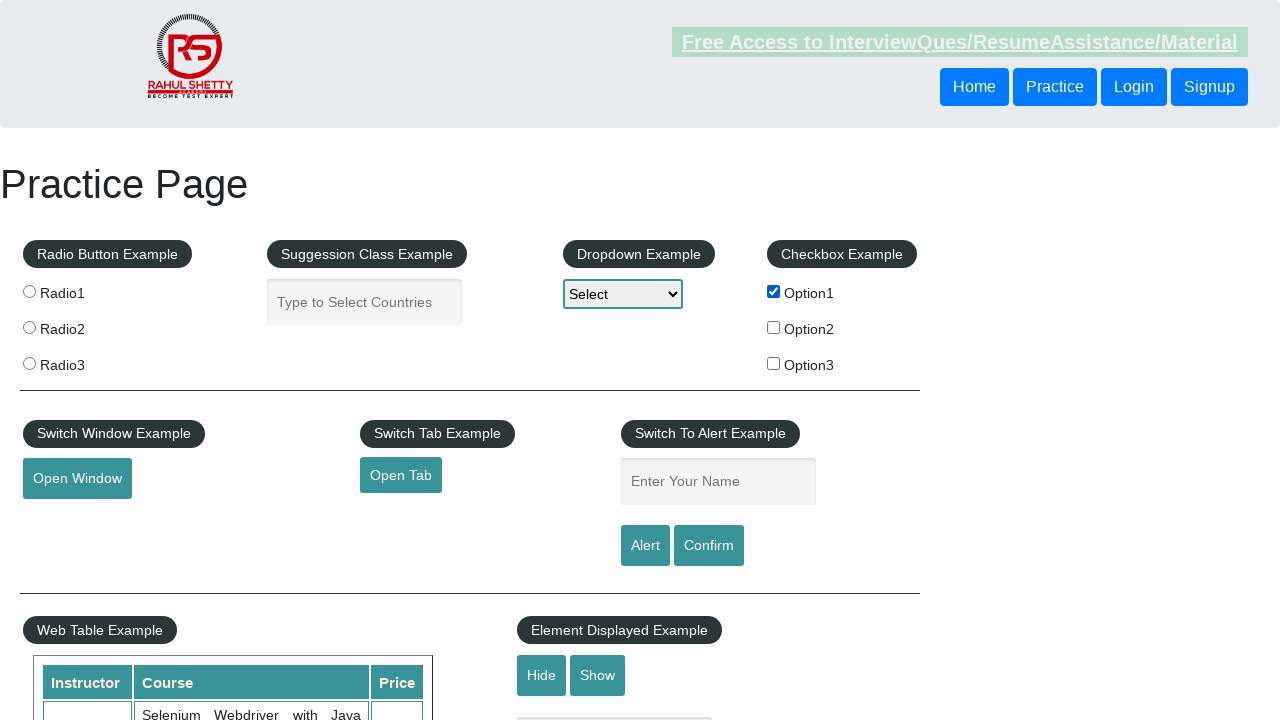

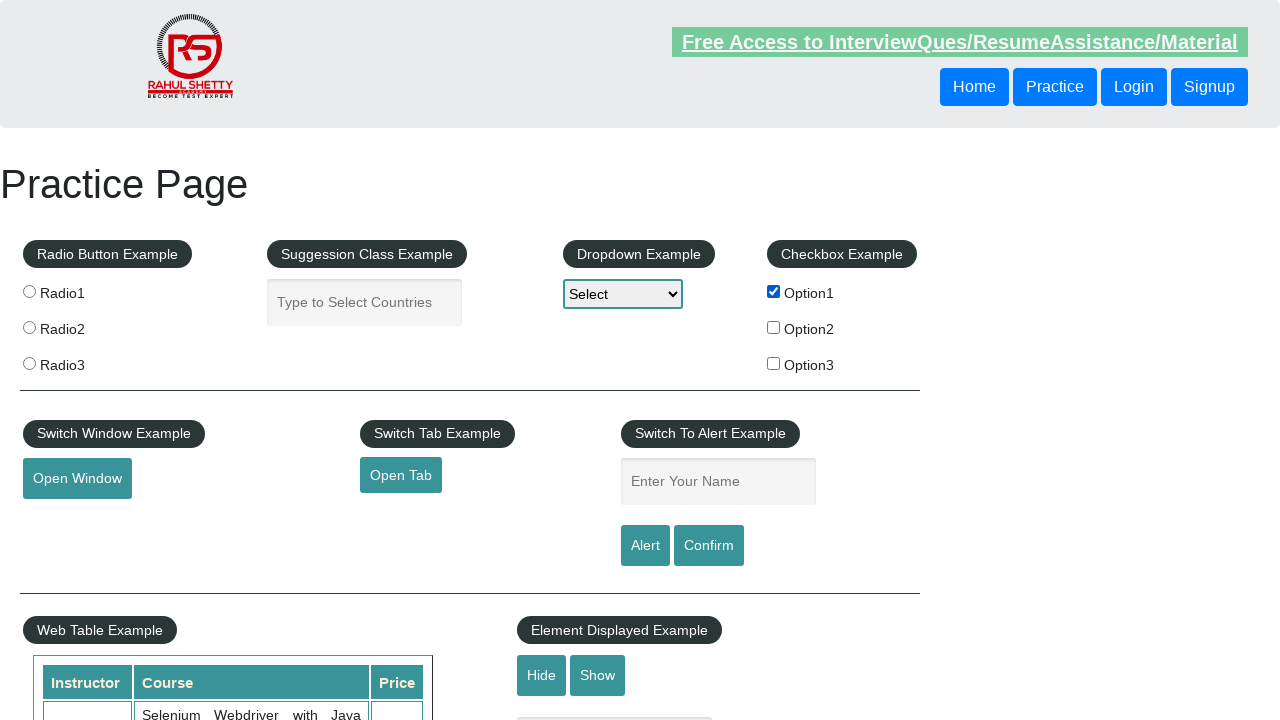